Tests non-searchable dynamic dropdown by clicking to open and selecting an option by text

Starting URL: https://demo.automationtesting.in/Register.html

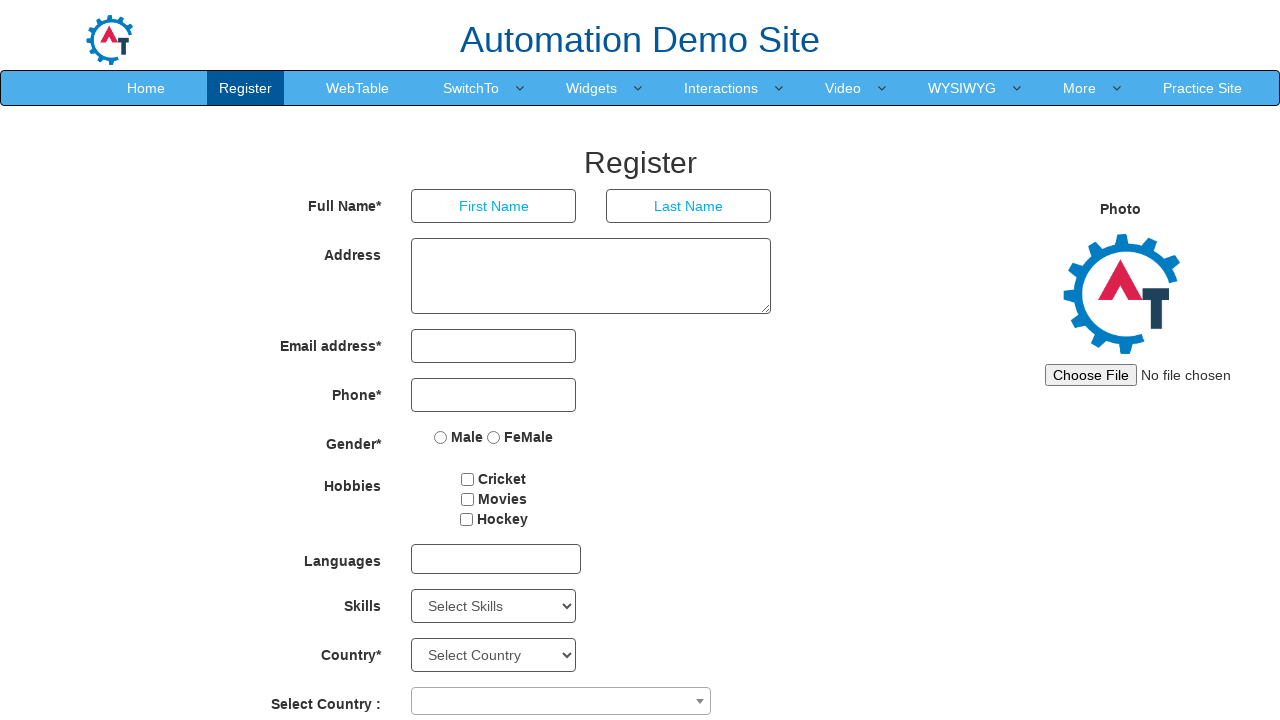

Clicked combobox to open non-searchable dynamic dropdown at (561, 701) on span[role='combobox']
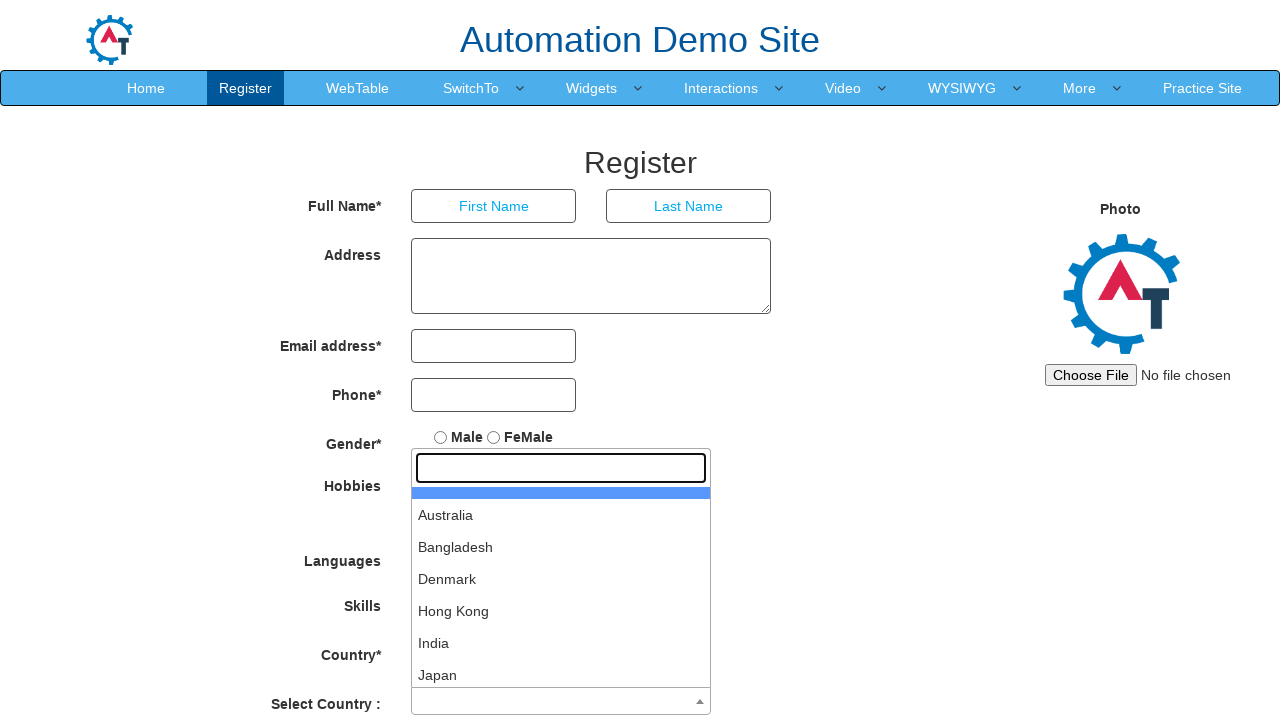

Selected 'India' option from dropdown list at (561, 643) on ul#select2-country-results >> li >> internal:has-text="India"i
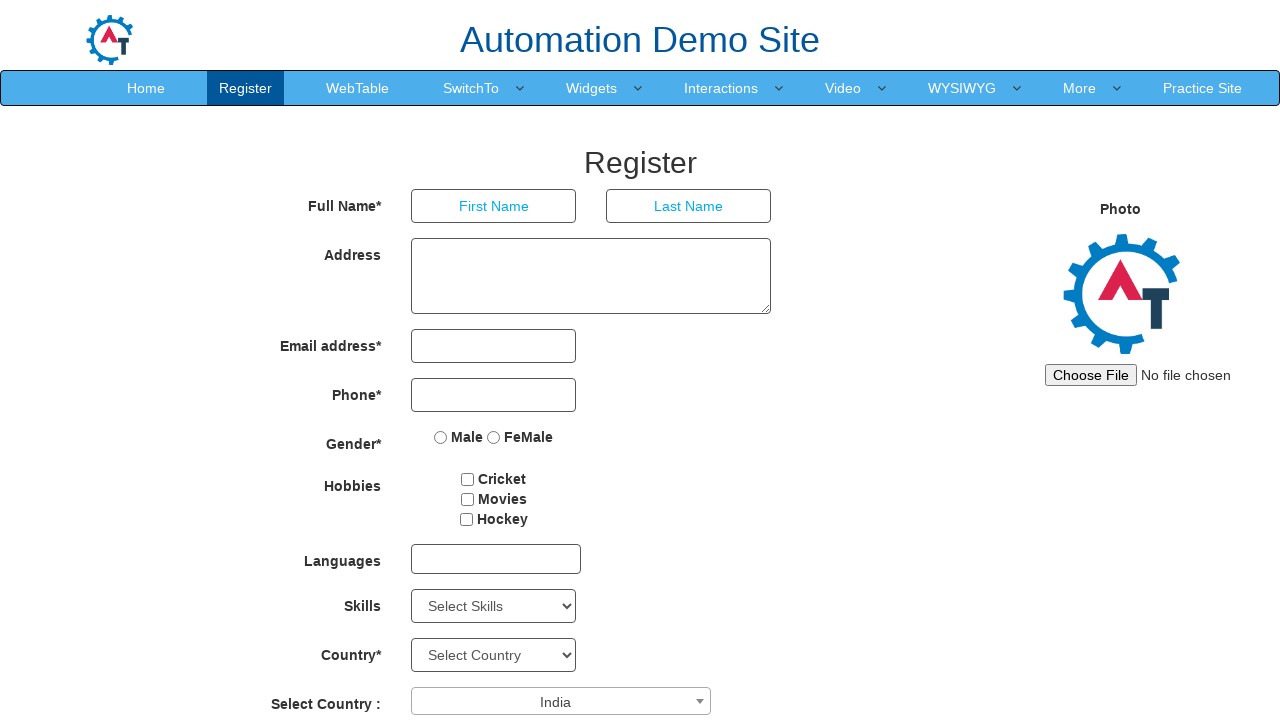

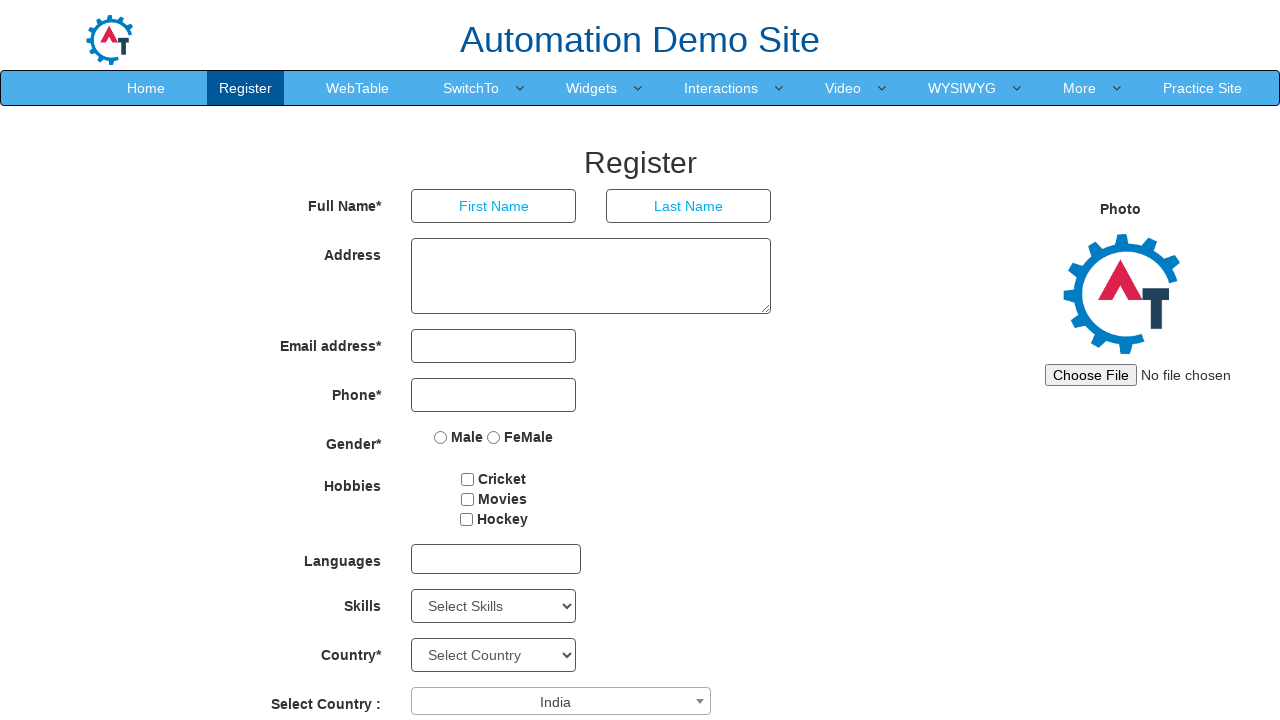